Tests JavaScript prompt alert functionality by clicking a button to trigger a prompt, entering text into the prompt, and accepting it

Starting URL: https://the-internet.herokuapp.com/javascript_alerts

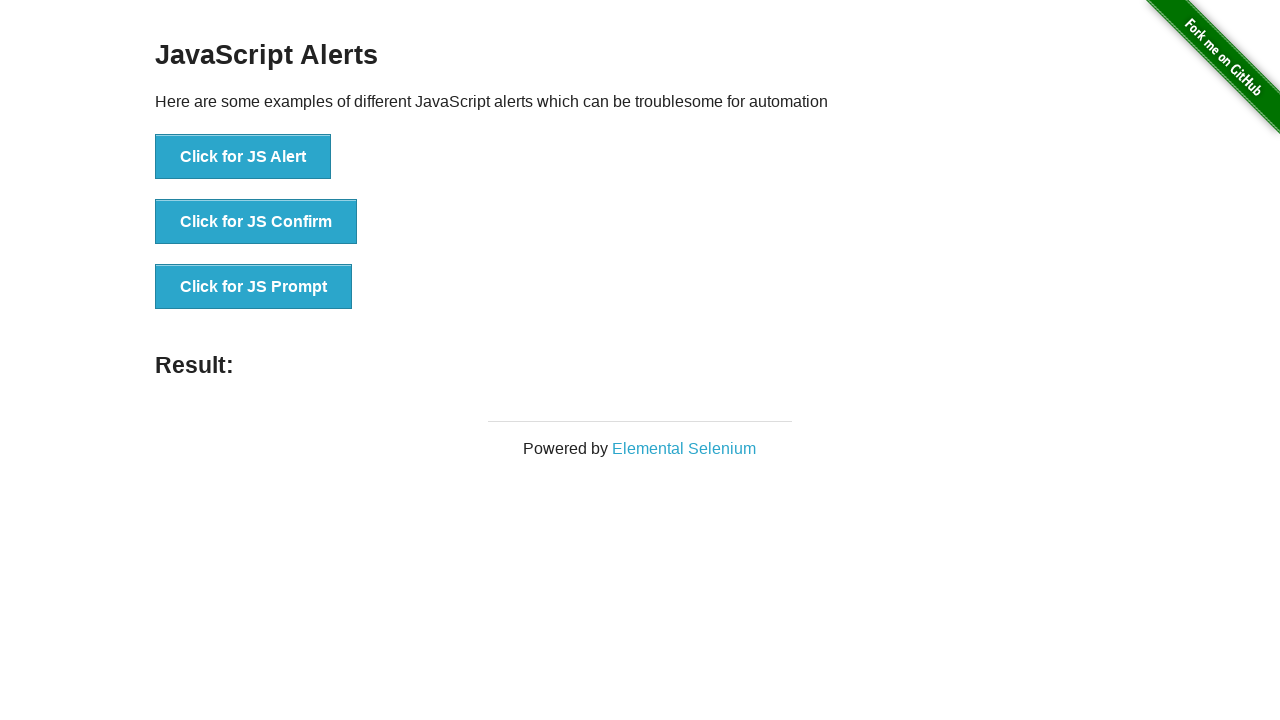

Clicked button to trigger JS prompt at (254, 287) on xpath=//button[text()='Click for JS Prompt']
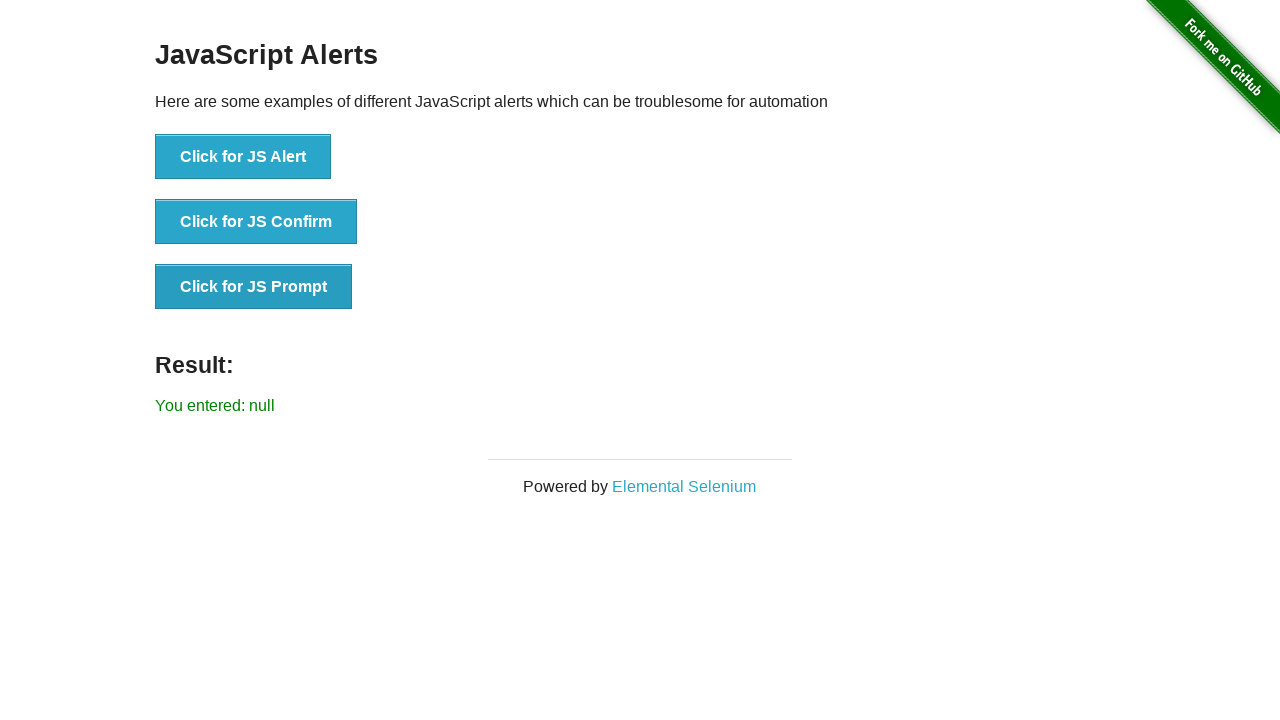

Set up dialog handler to accept prompt with text 'Hello from Playwright!'
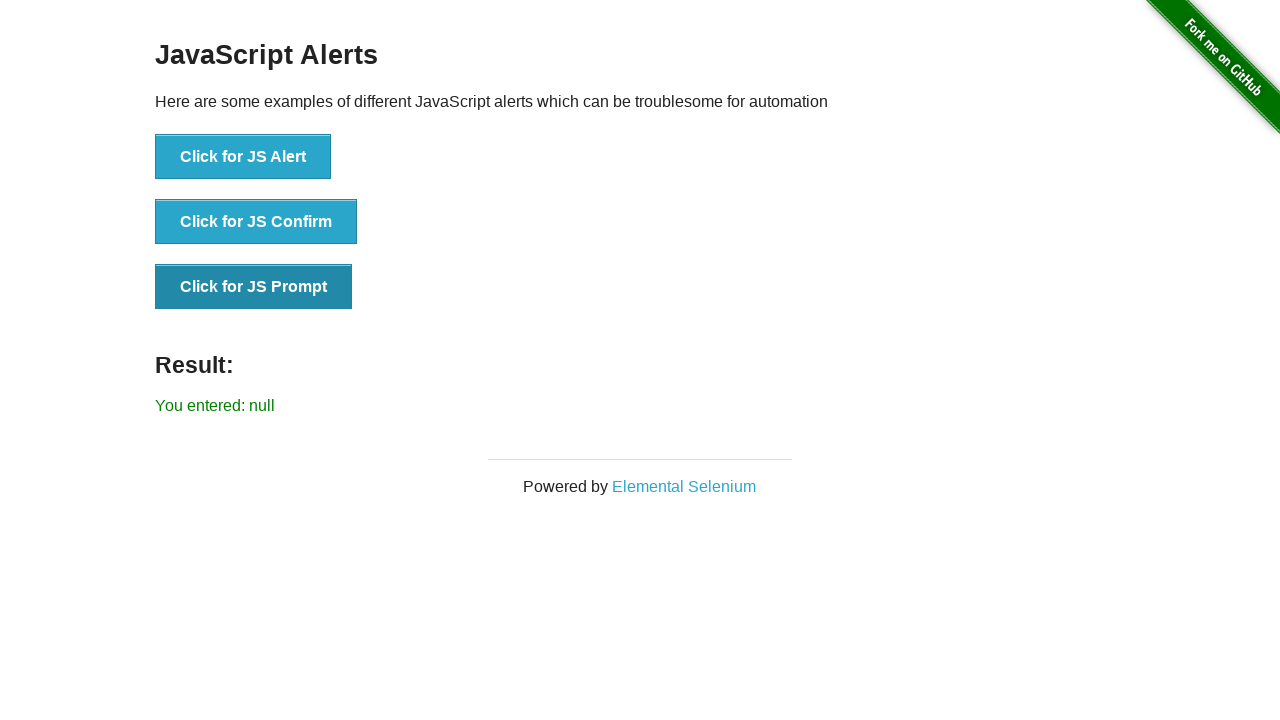

Clicked button again to trigger prompt with handler active at (254, 287) on xpath=//button[text()='Click for JS Prompt']
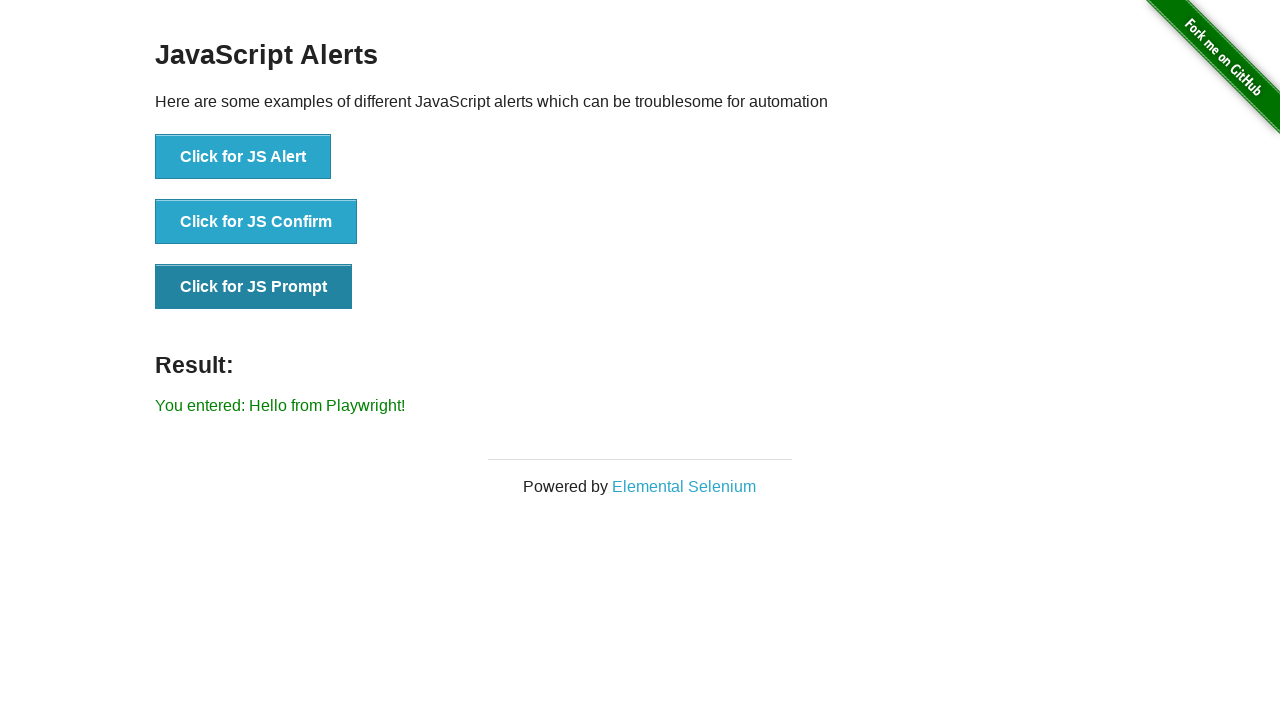

Result text appeared on page after accepting prompt
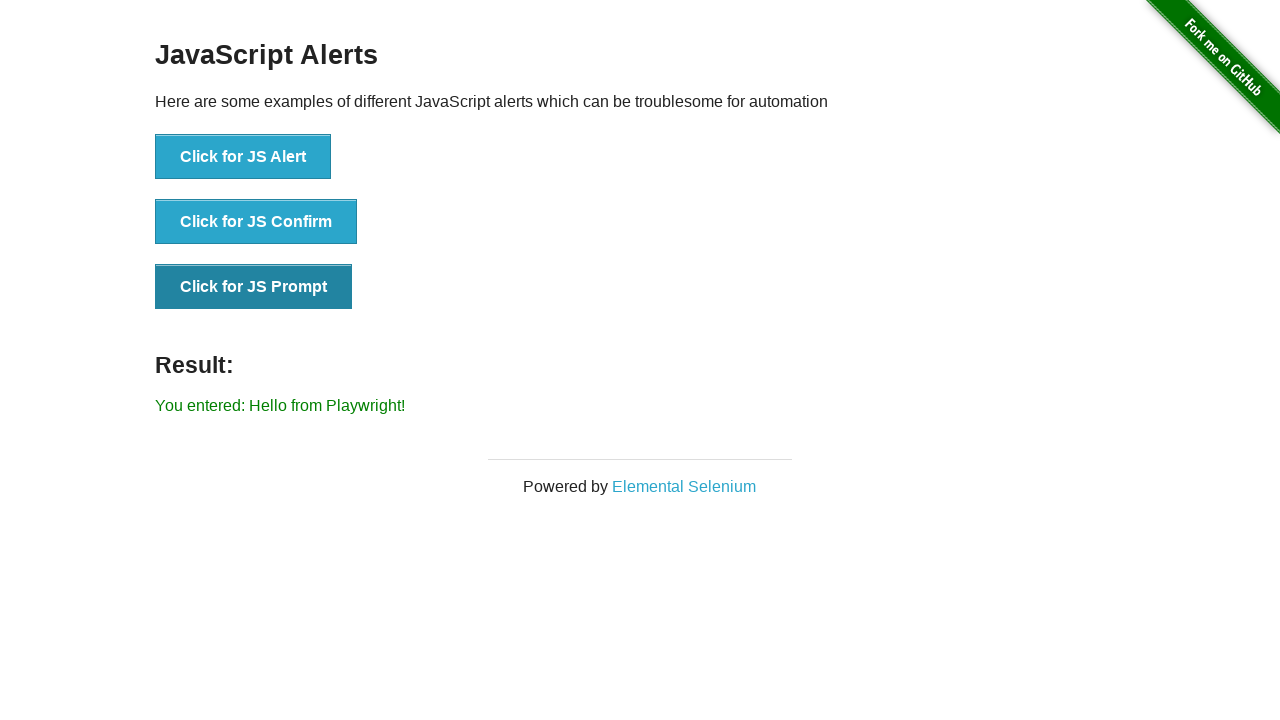

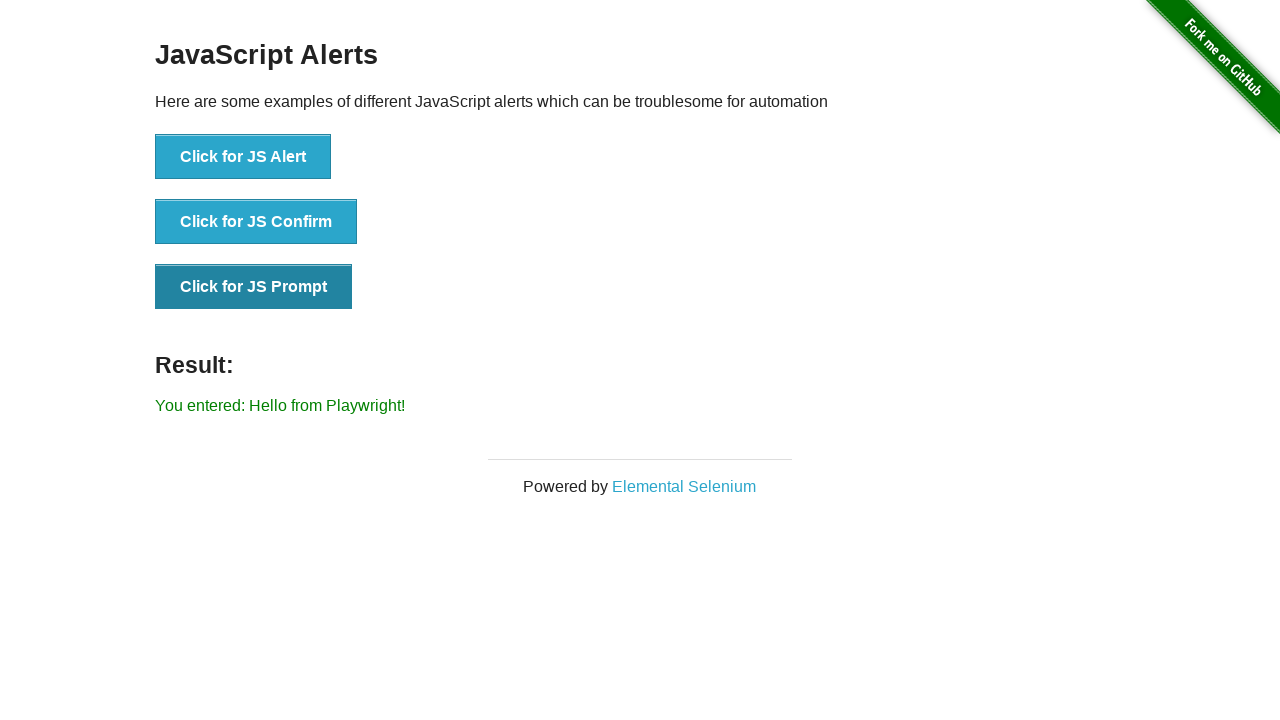